Tests JavaScript prompt alert by clicking a button, entering text in the prompt, accepting it, and verifying the entered text is displayed in the result.

Starting URL: https://loopcamp.vercel.app/javascript-alerts.html

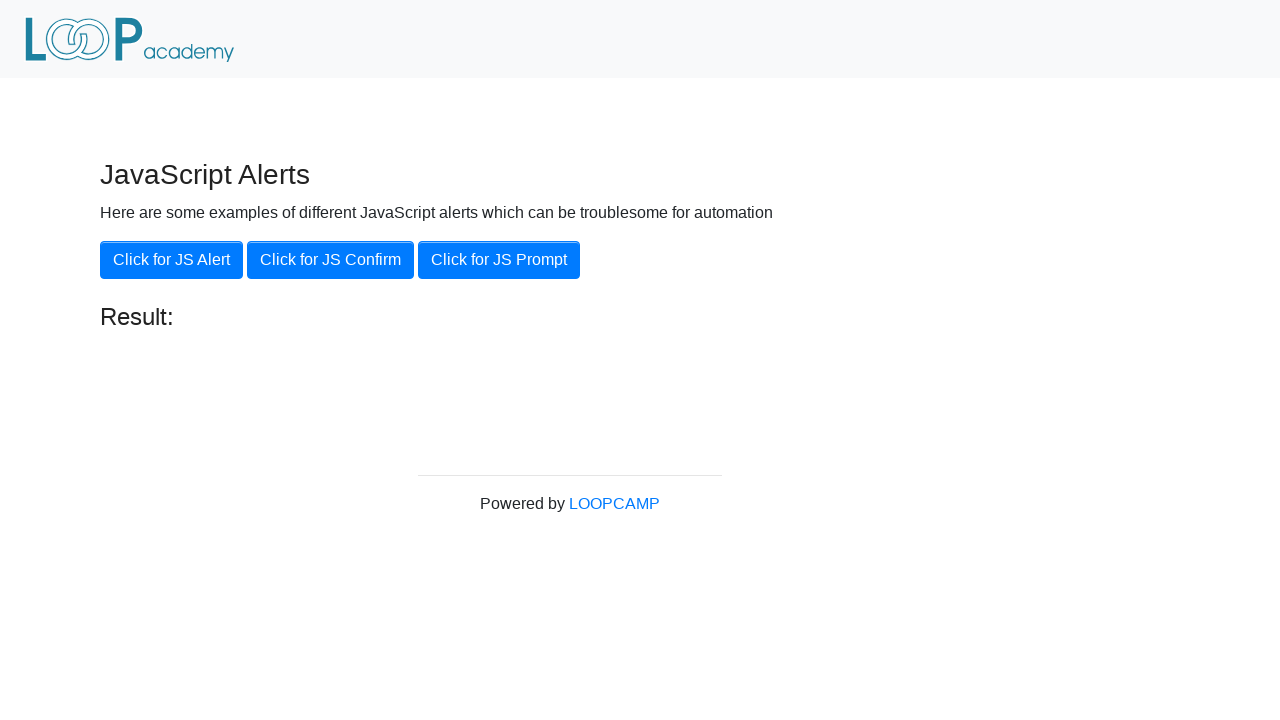

Set up dialog handler to accept prompt with text 'Loopcamp'
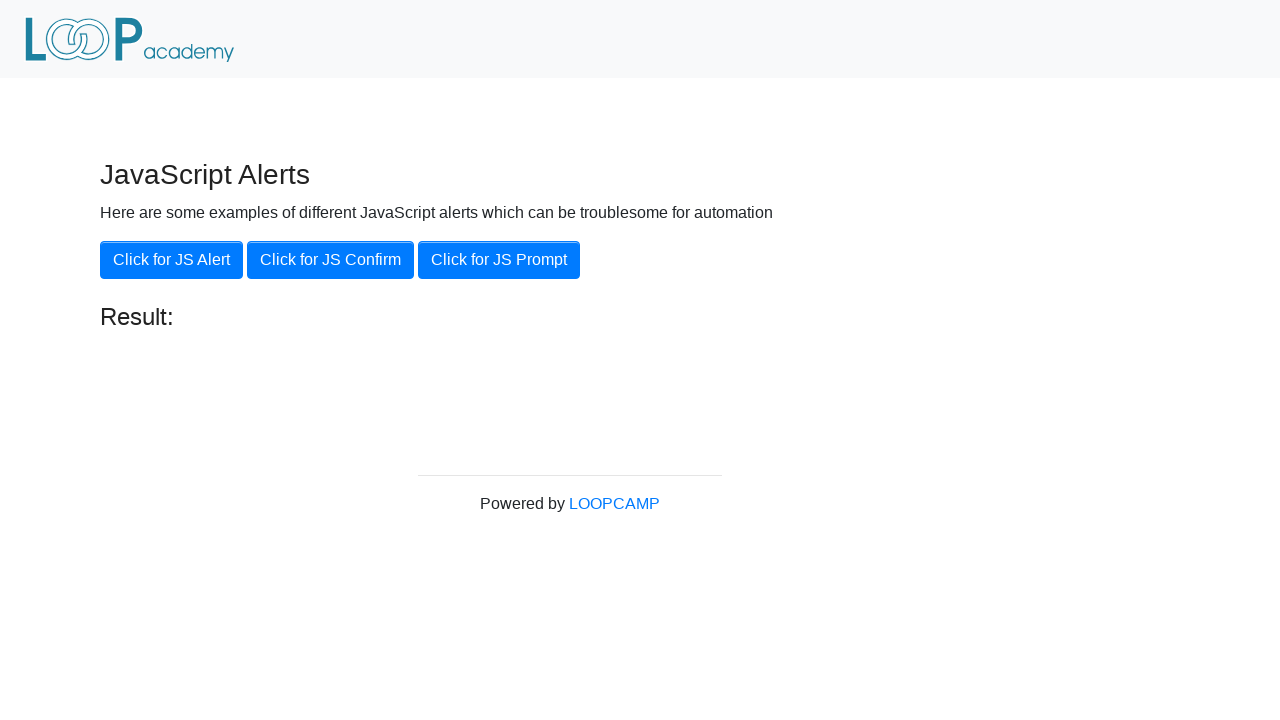

Clicked 'Click for JS Prompt' button to trigger prompt dialog at (499, 260) on xpath=//button[.='Click for JS Prompt']
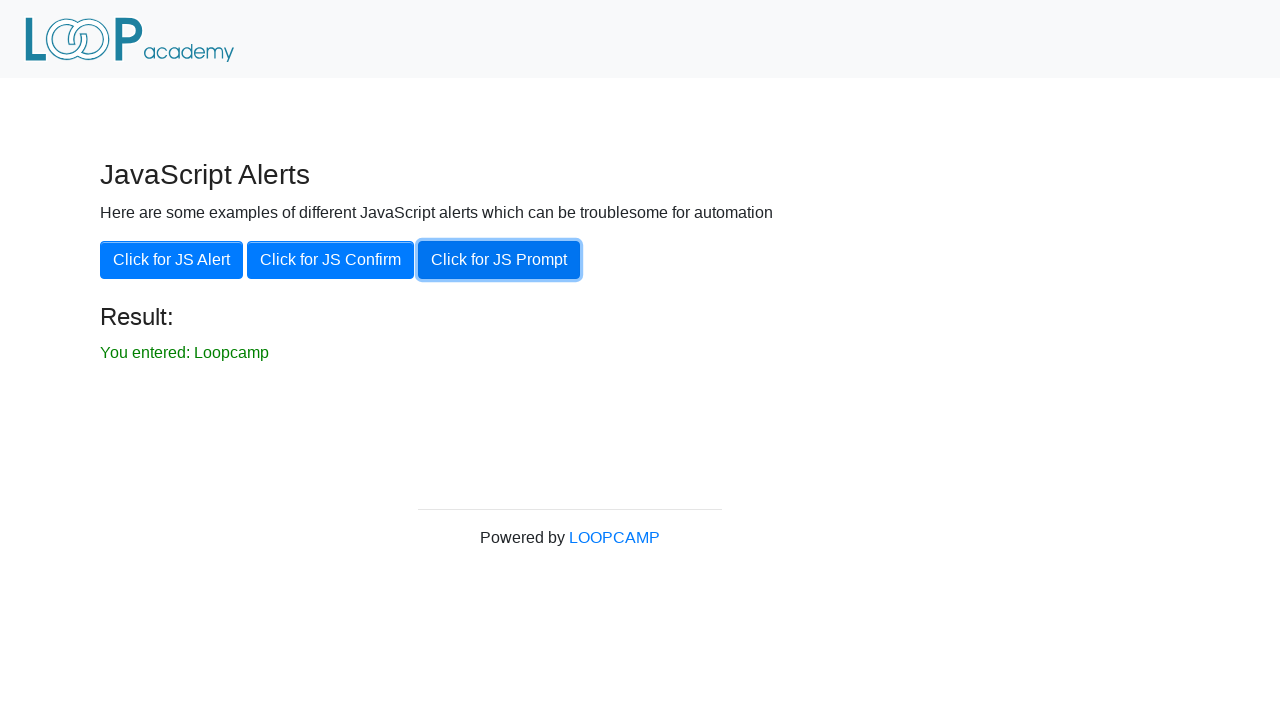

Waited for result element to appear
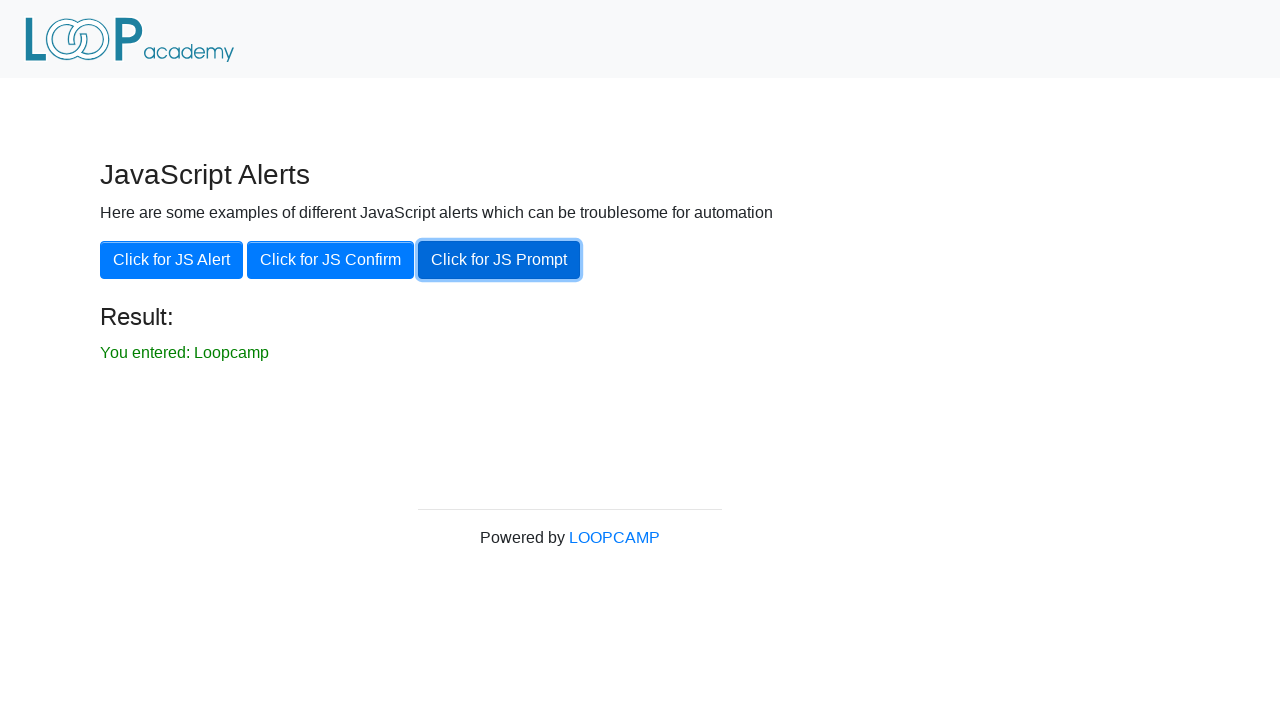

Retrieved result text from #result element
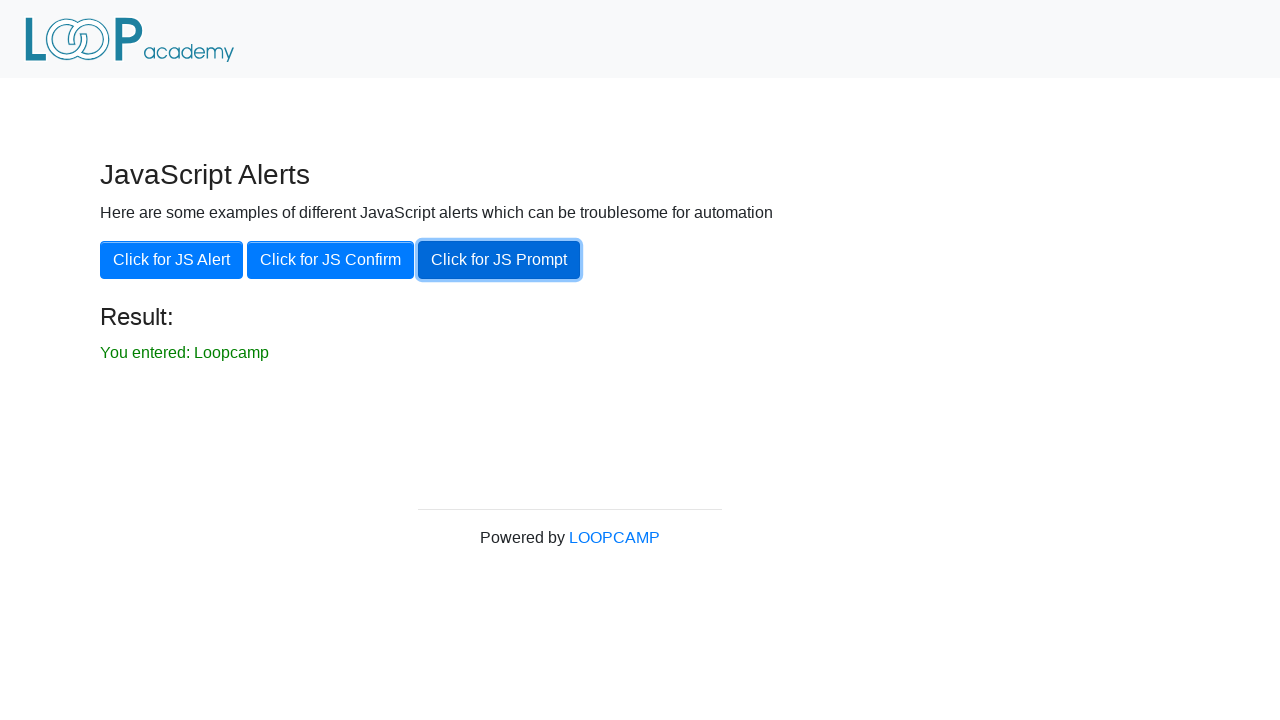

Verified result text equals 'You entered: Loopcamp'
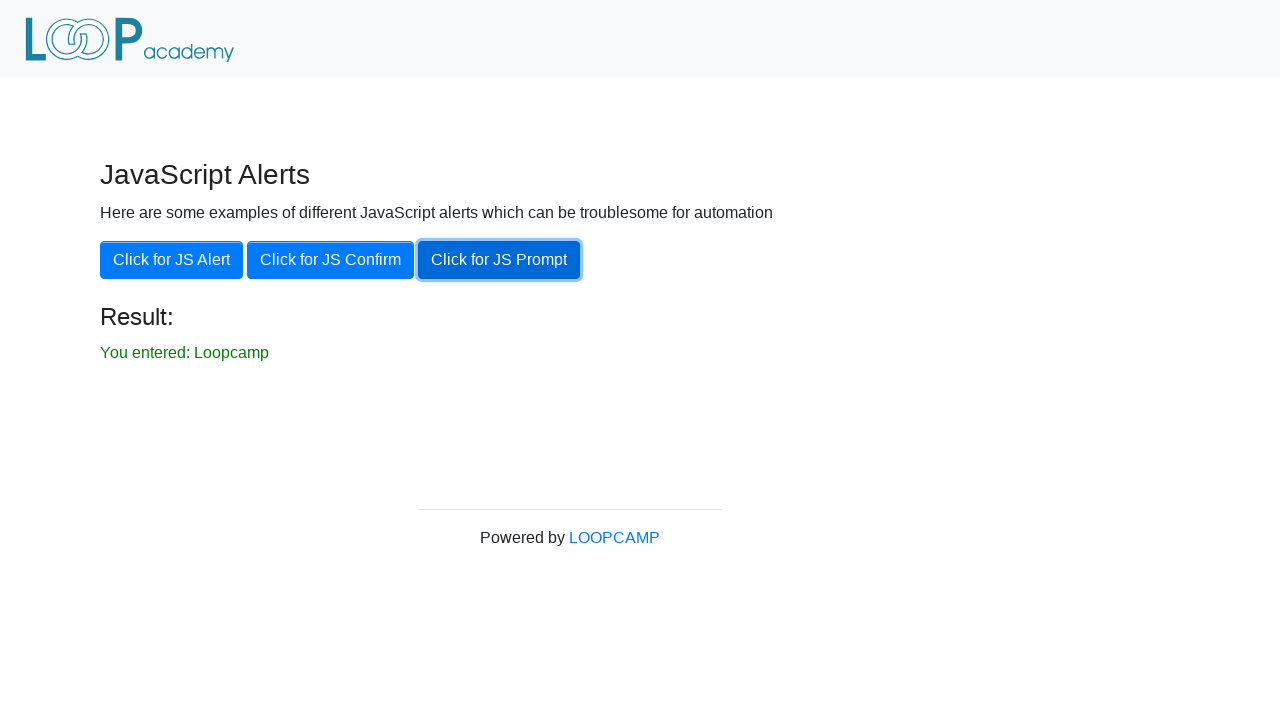

Set up dialog handler to dismiss prompt
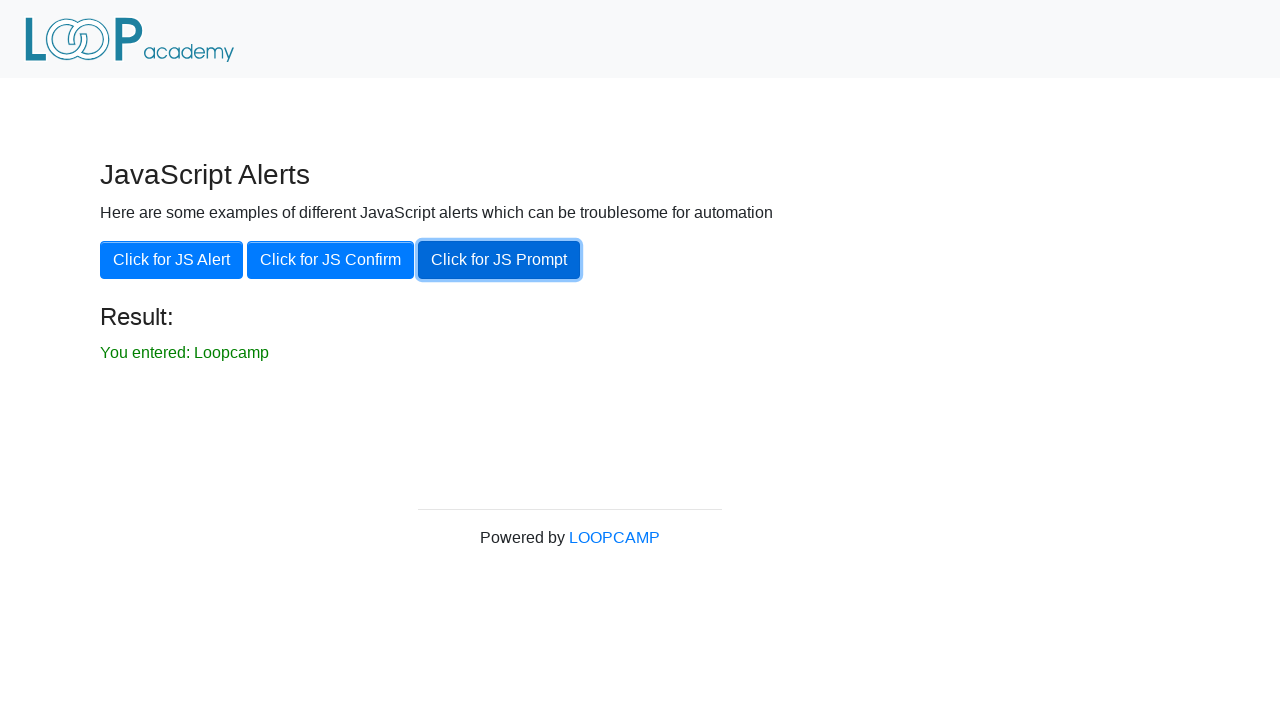

Clicked 'Click for JS Prompt' button again to trigger second prompt at (499, 260) on xpath=//button[.='Click for JS Prompt']
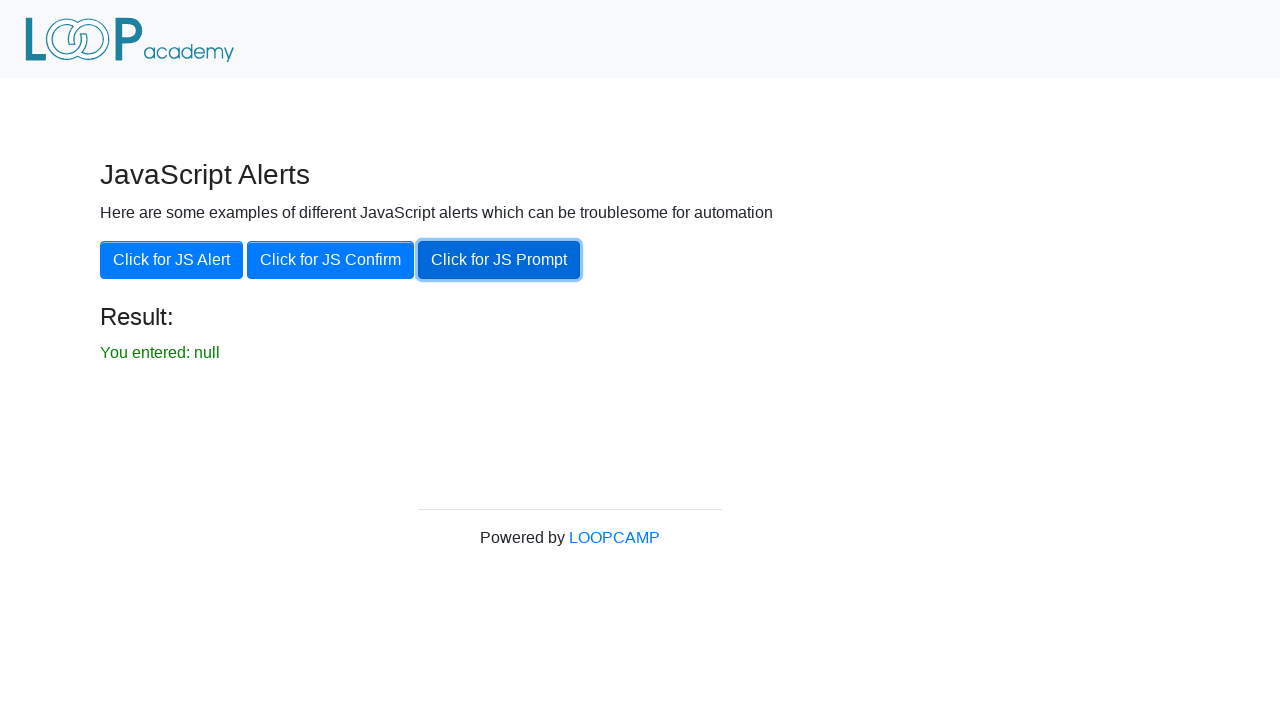

Retrieved result text after dismissing prompt
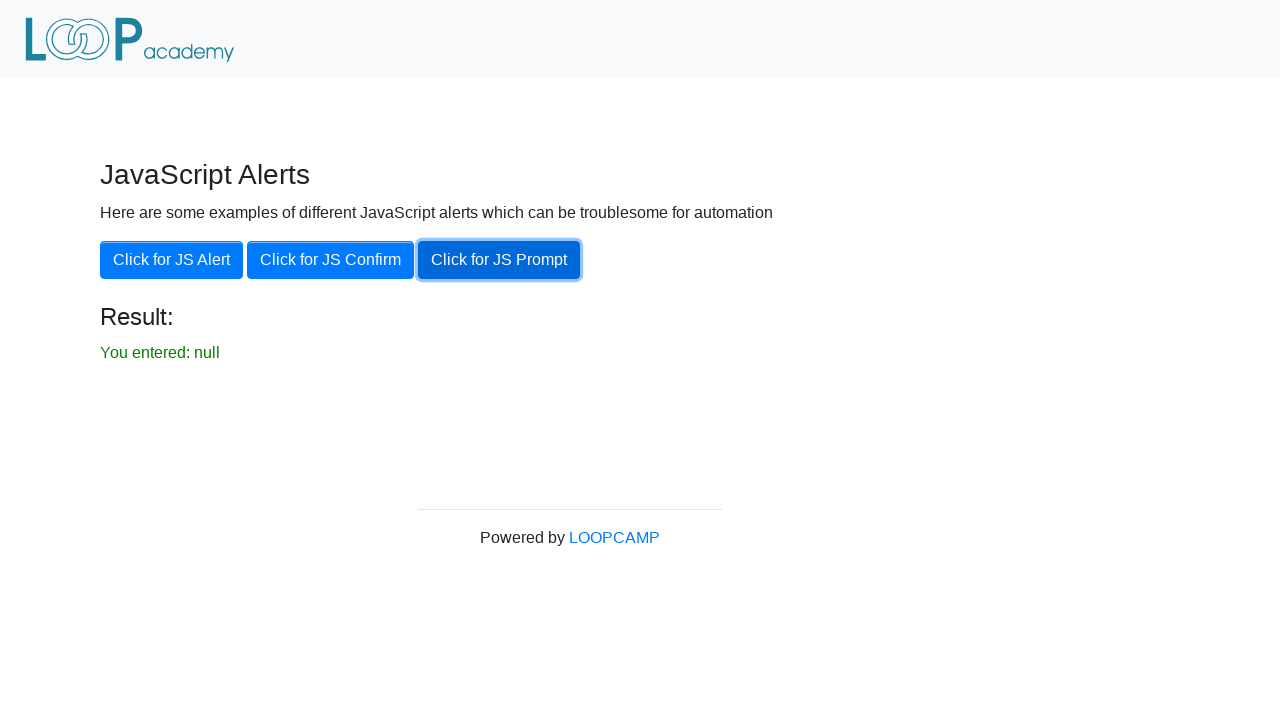

Verified result text equals 'You entered: null' after dismissing prompt
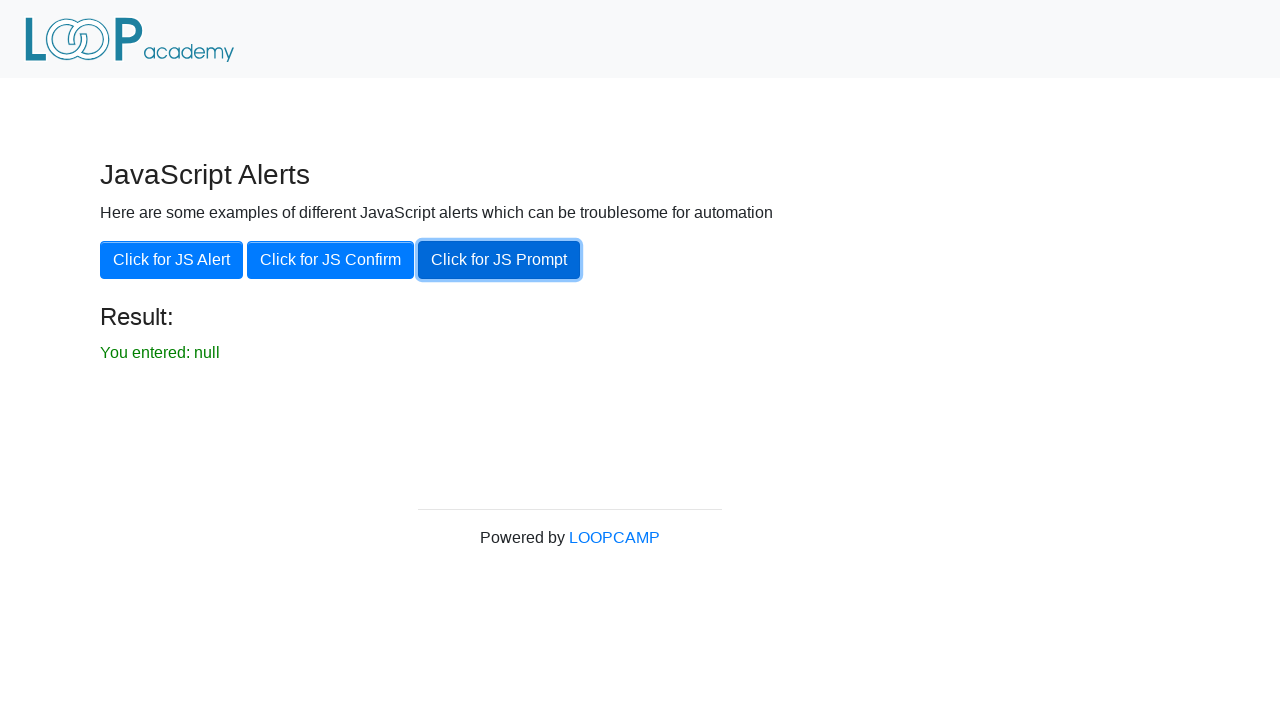

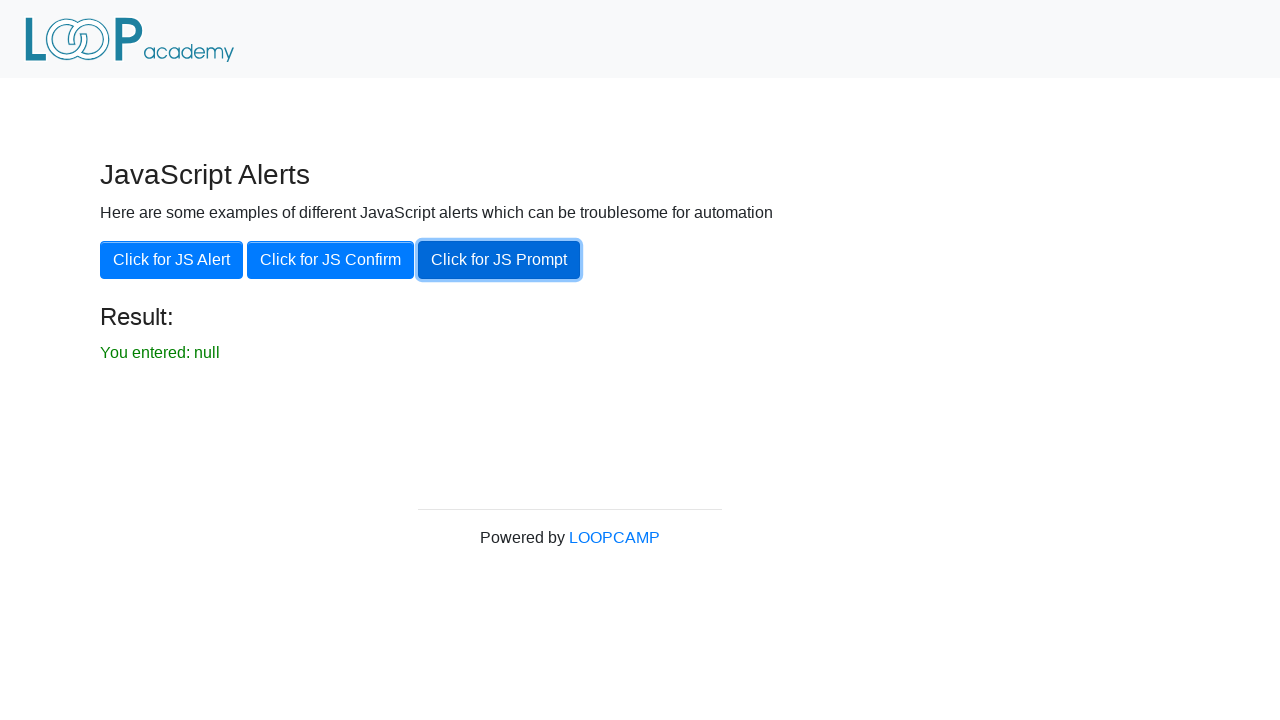